Tests selecting an unchecked radio button

Starting URL: https://www.selenium.dev/selenium/web/web-form.html

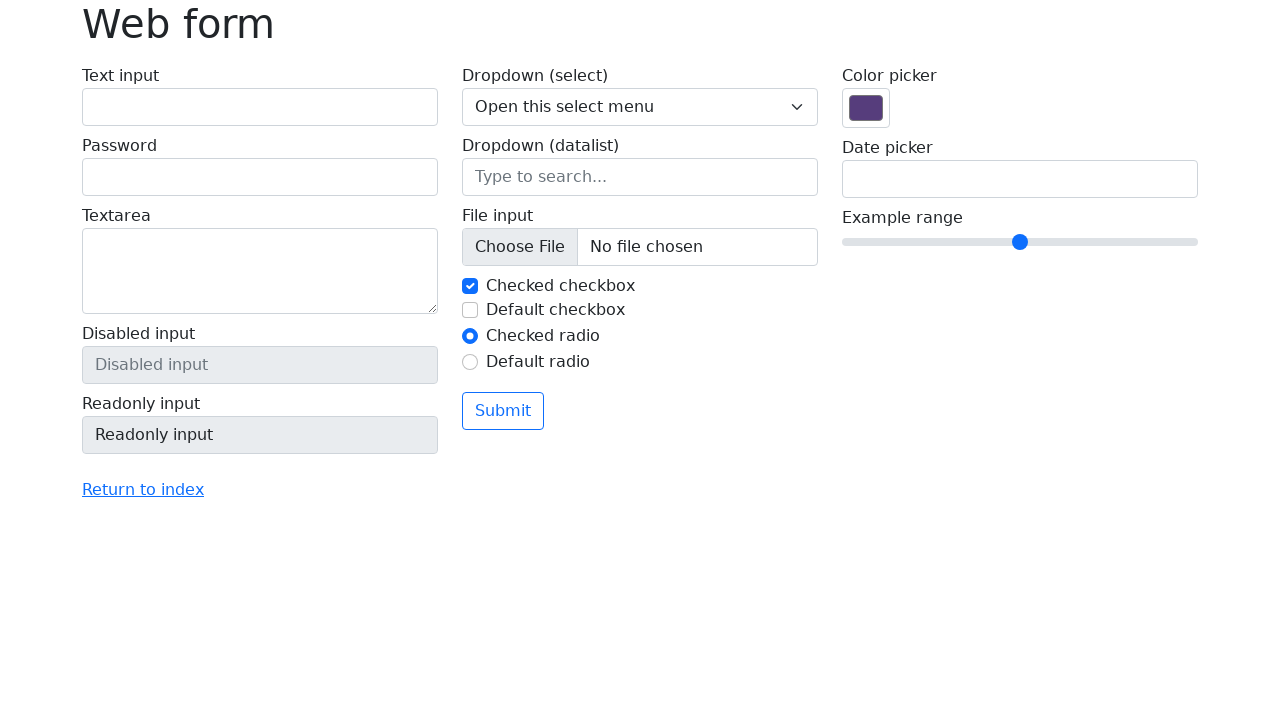

Clicked unchecked radio button to select it at (470, 362) on #my-radio-2
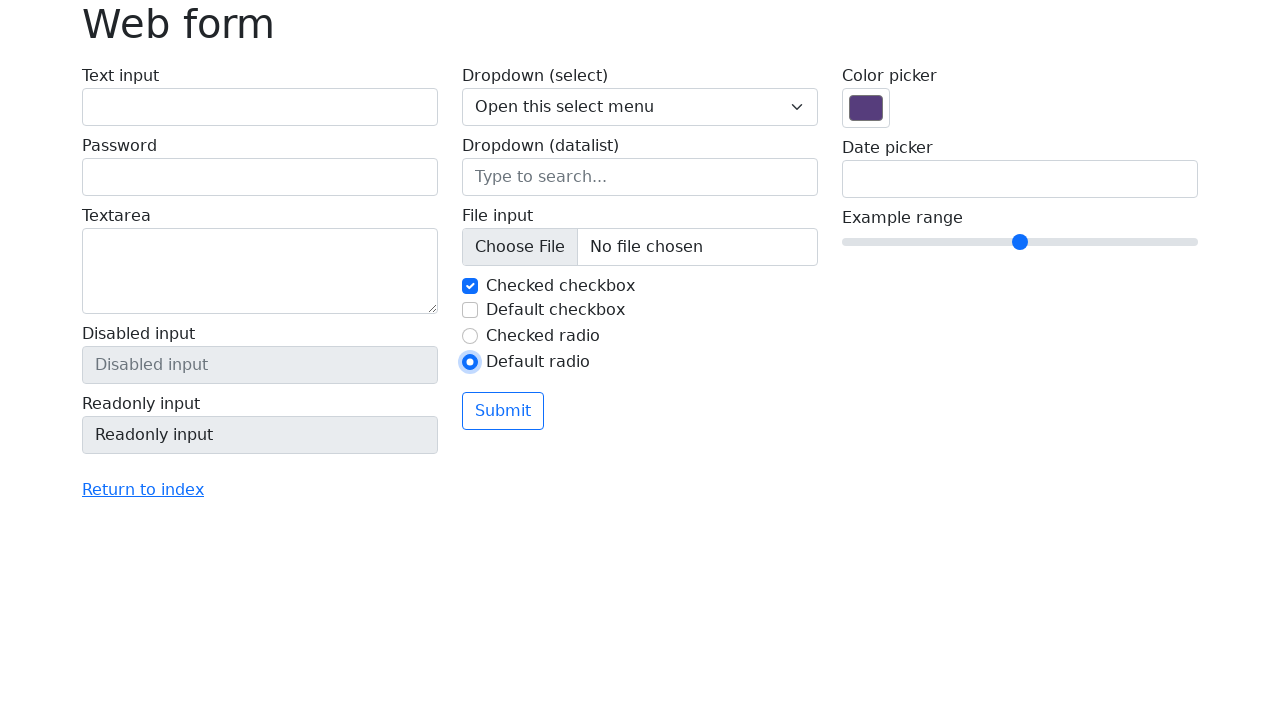

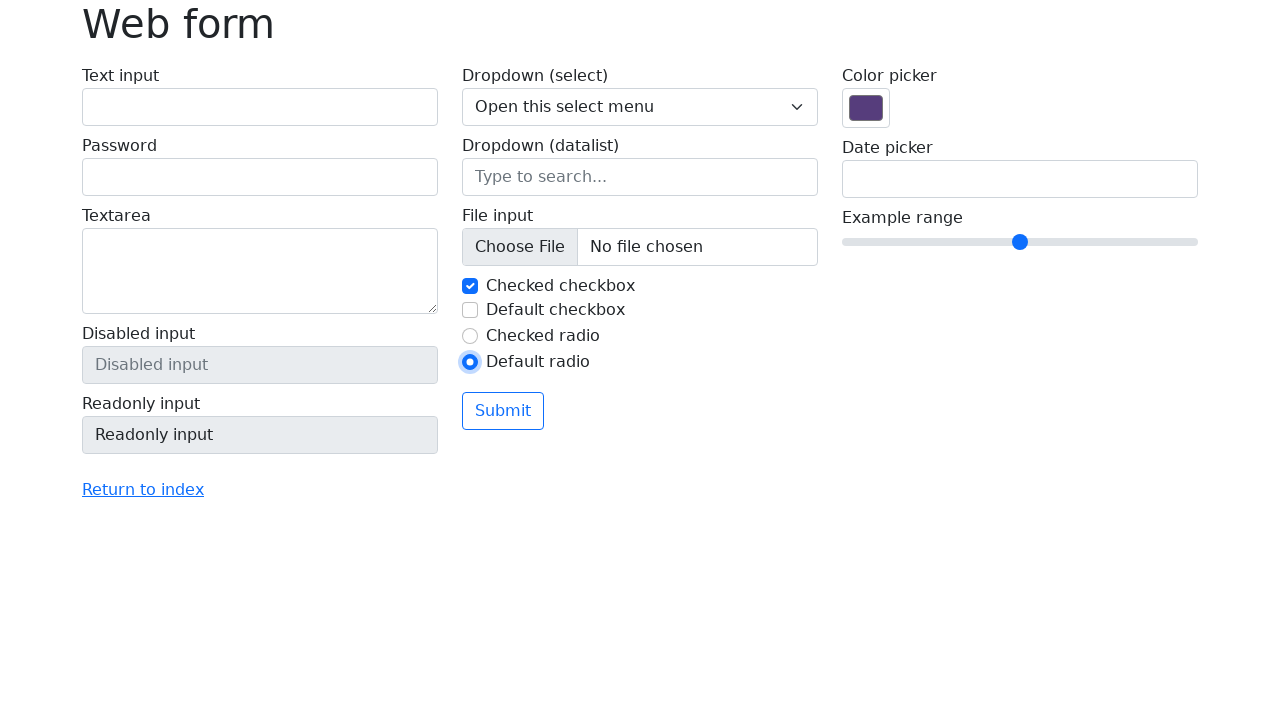